Navigates to the Playwright documentation website and clicks on the Docs link to access the documentation section.

Starting URL: https://playwright.dev/

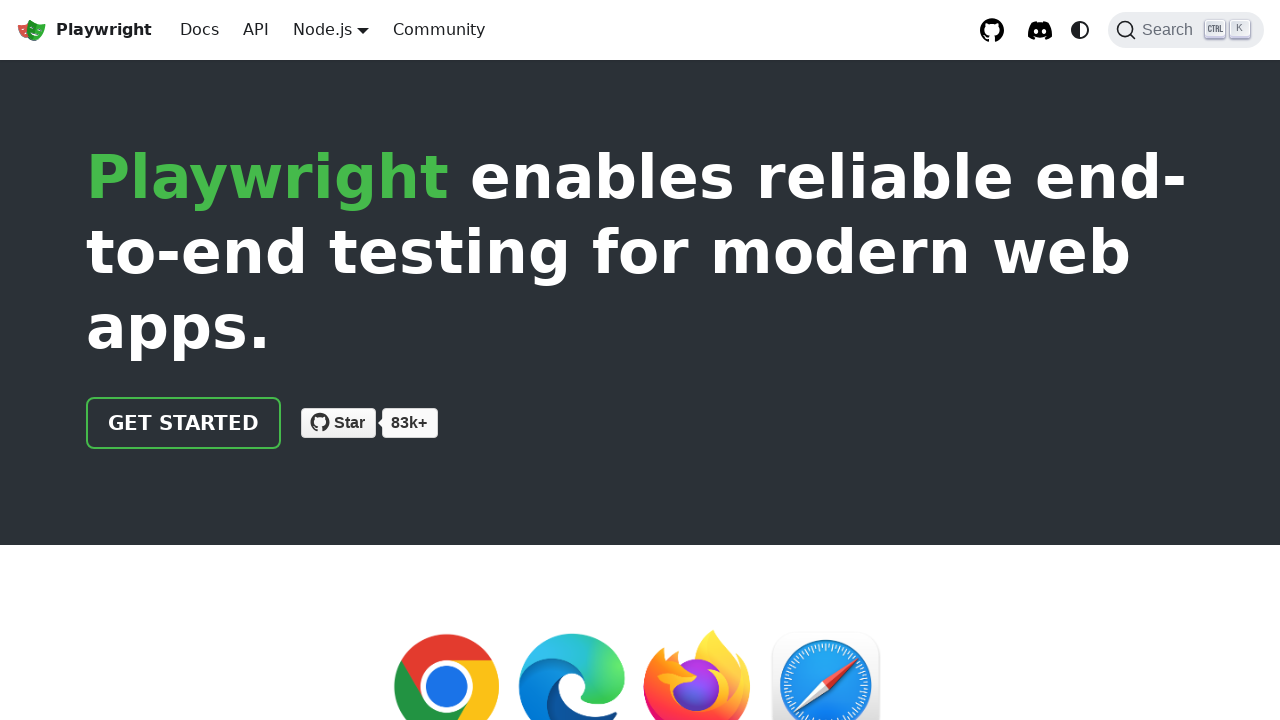

Navigated to Playwright documentation website
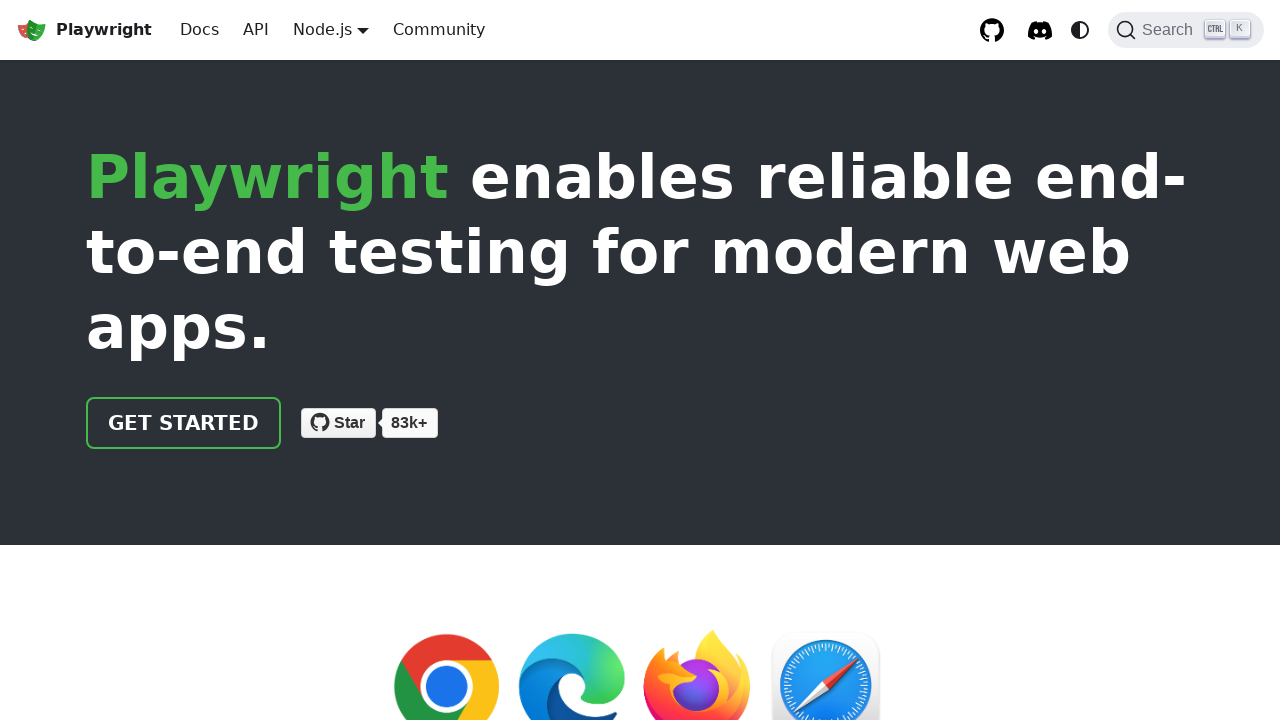

Clicked on the Docs link to access the documentation section at (200, 30) on internal:role=link[name="Docs"i]
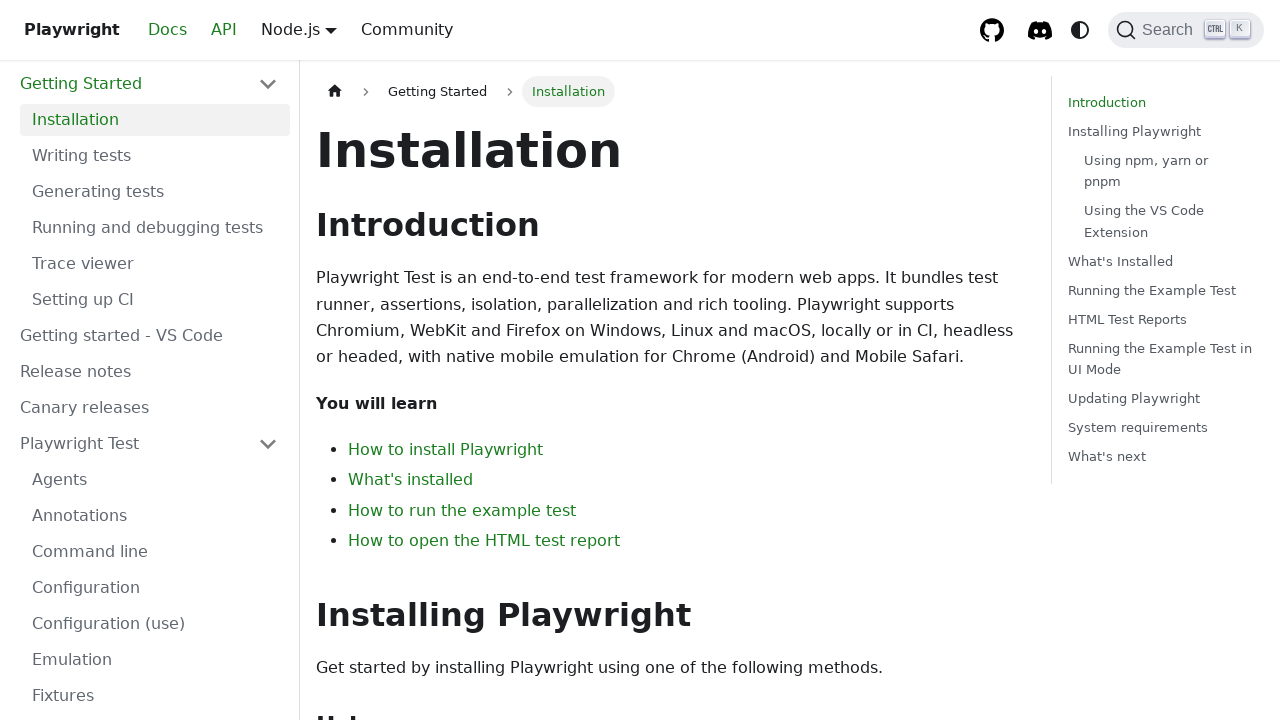

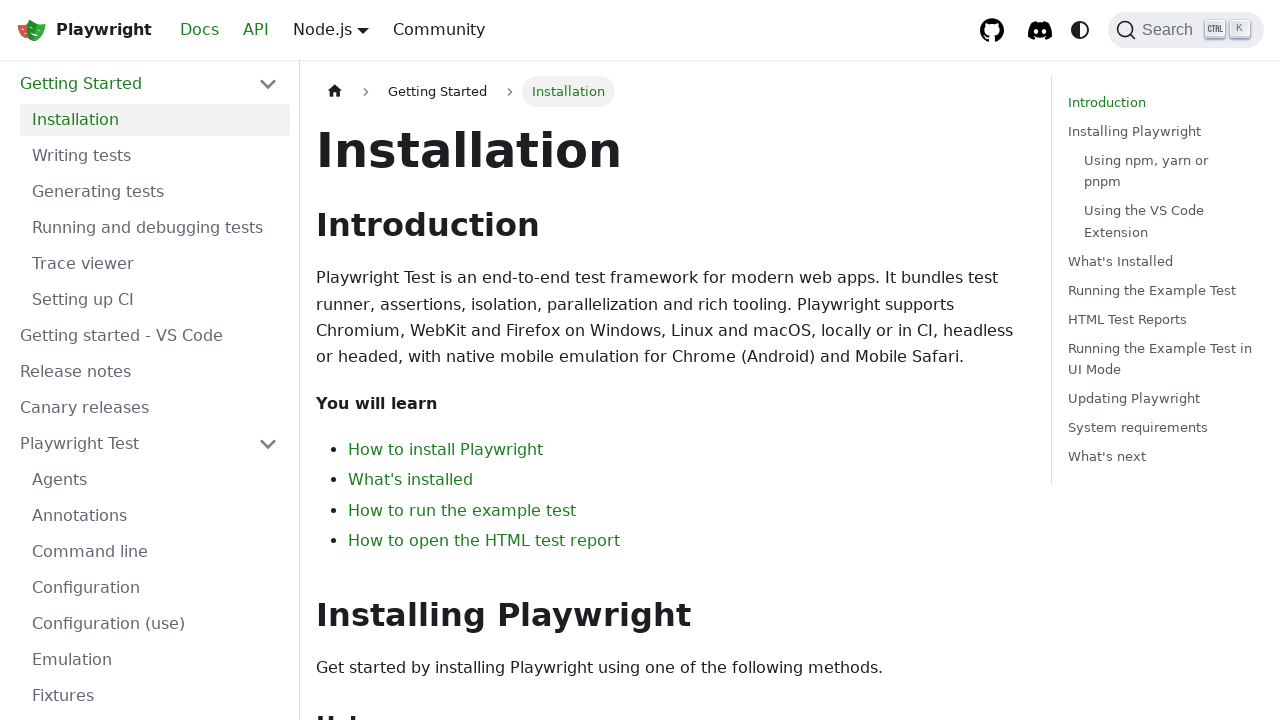